Tests HTML5 drag and drop functionality by dragging a "Water" element onto a canvas diagram element on the GoJS samples page

Starting URL: https://gojs.net/latest/samples/htmlDragDrop.html

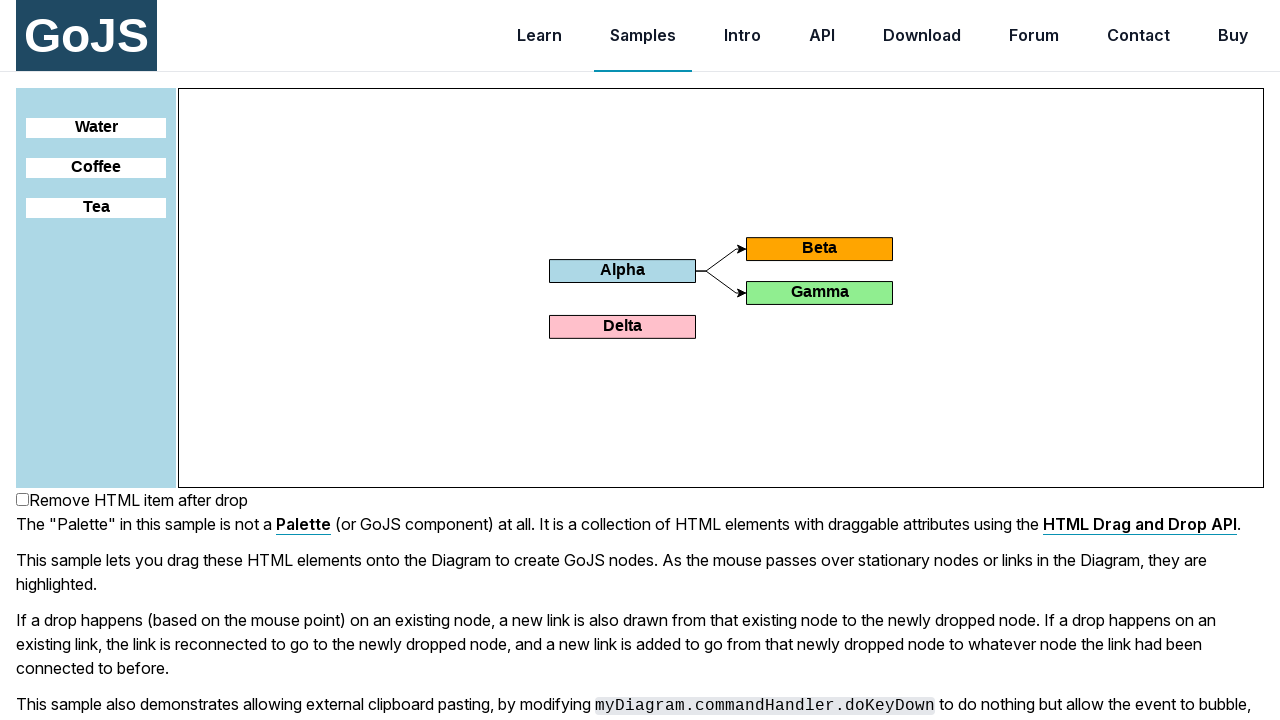

Navigated to GoJS HTML Drag and Drop sample page
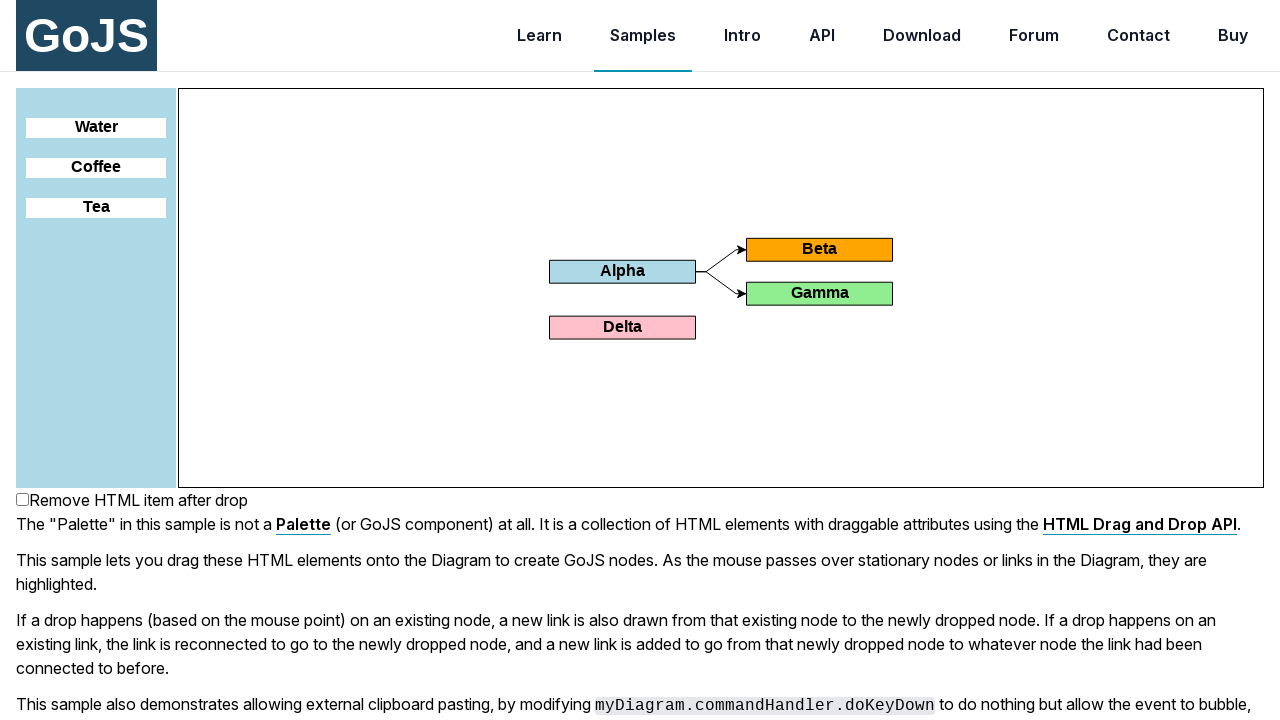

Water element is now visible and available
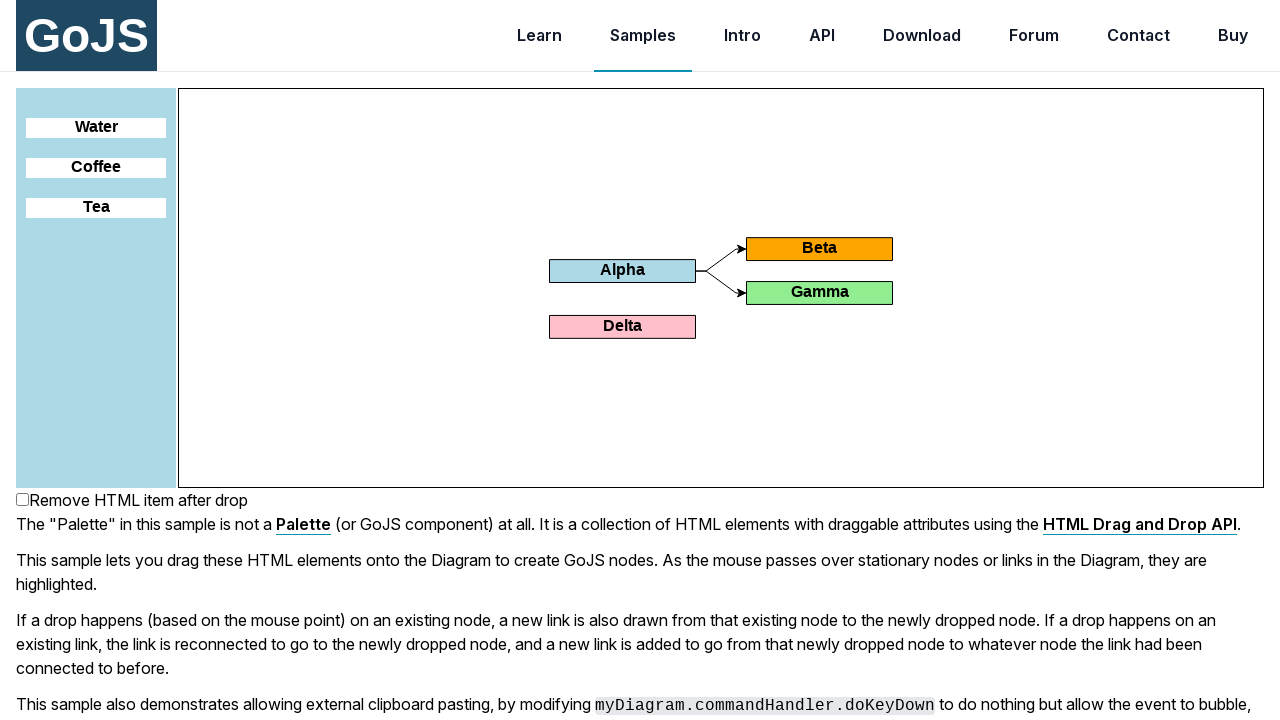

Canvas diagram element is now visible and available
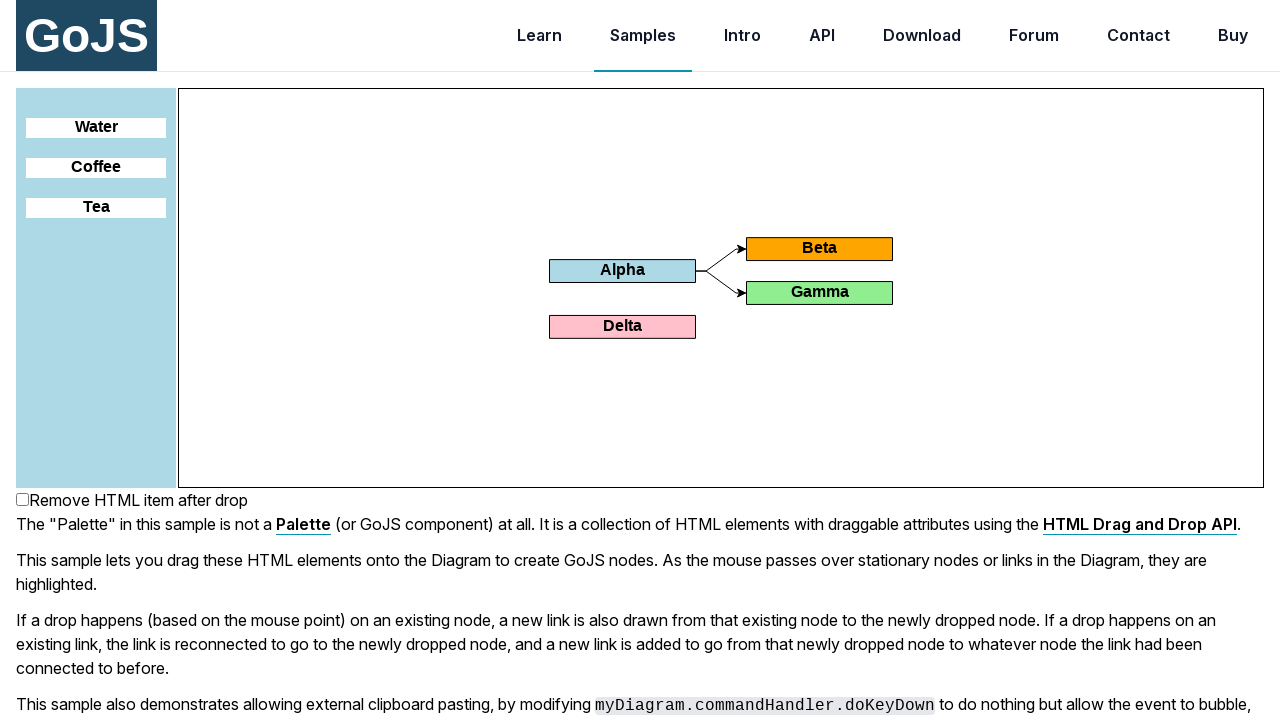

Located the Water element to drag
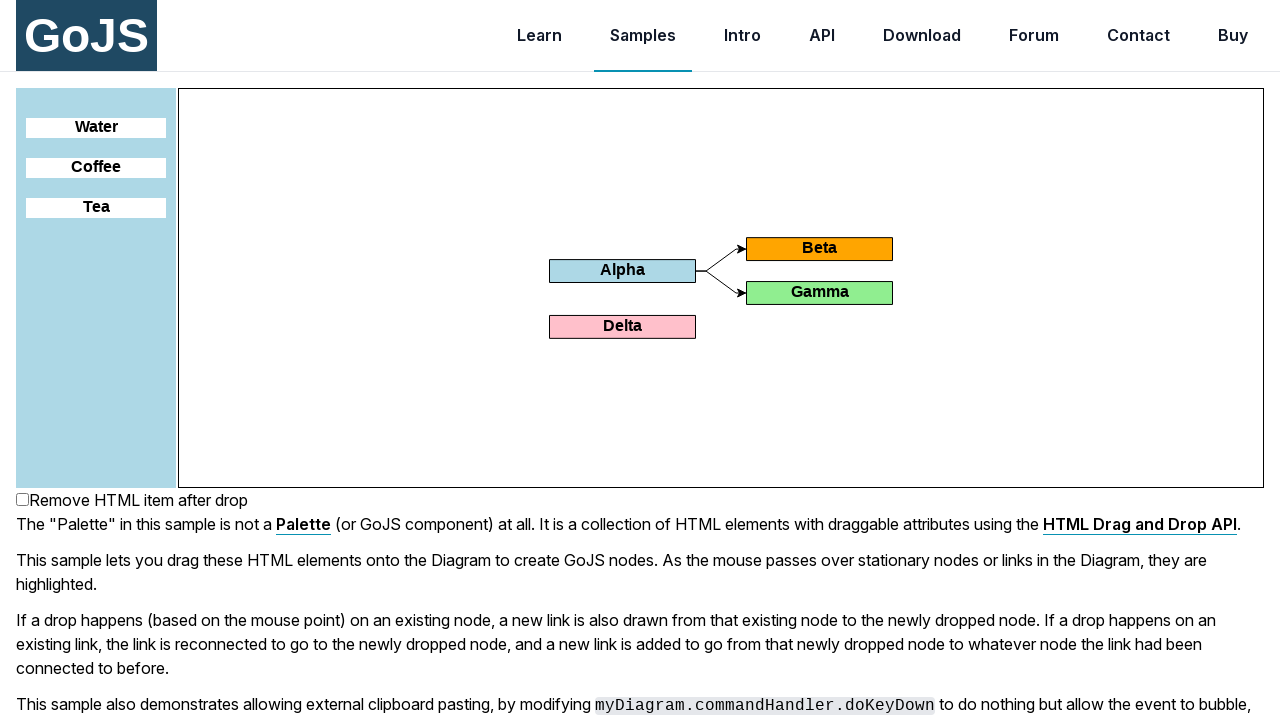

Located the canvas diagram element as drop target
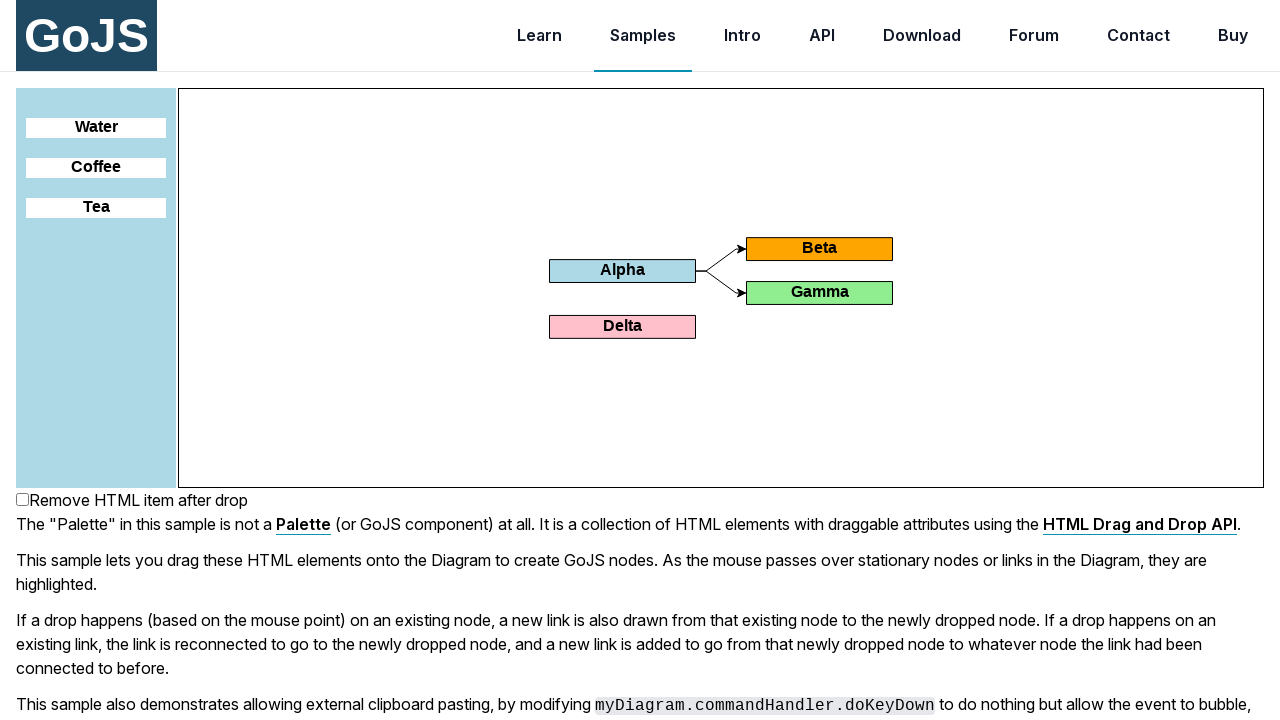

Dragged Water element onto canvas diagram at (721, 288)
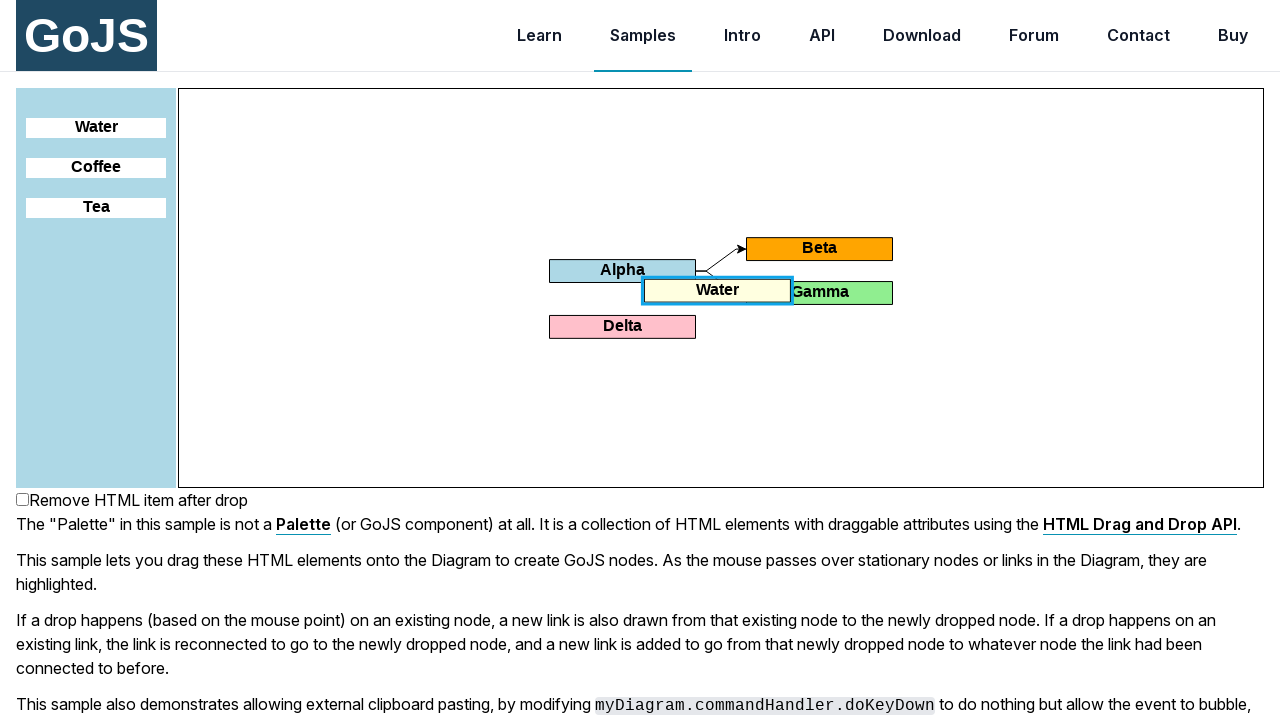

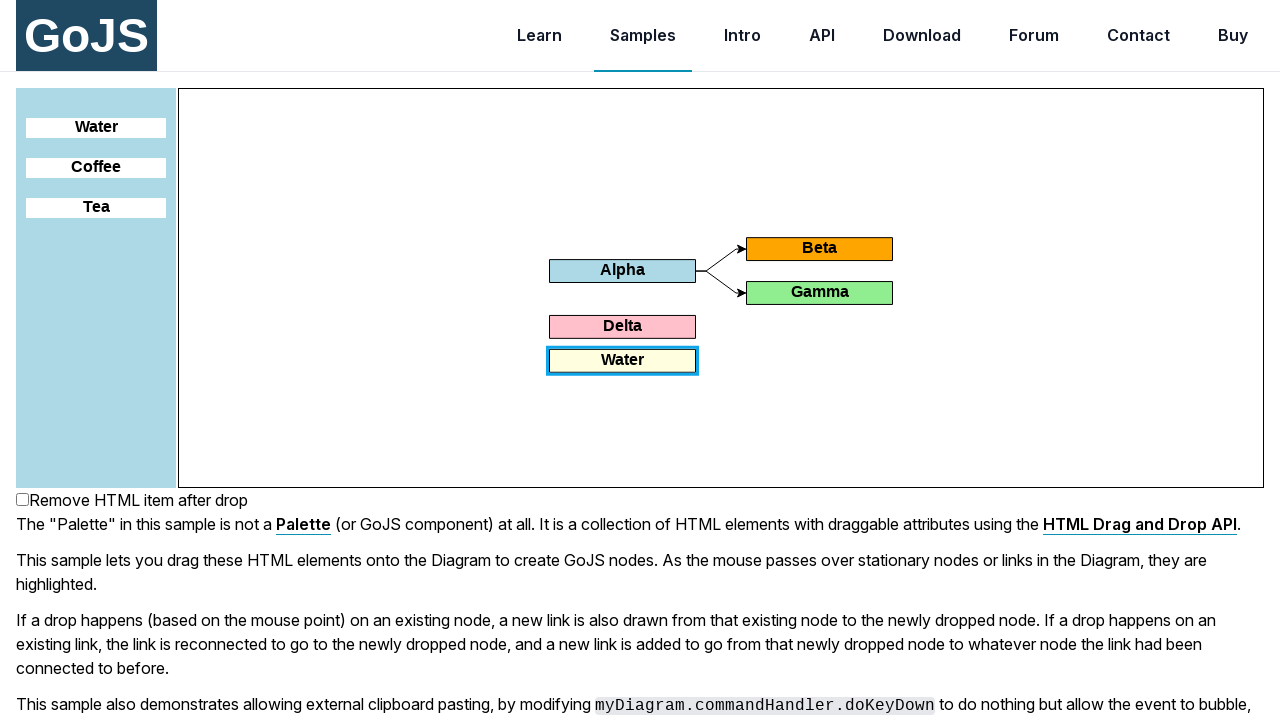